Tests drag and drop functionality by dragging an element from one location and dropping it to another target element

Starting URL: https://selenium08.blogspot.com/2020/01/drag-drop.html

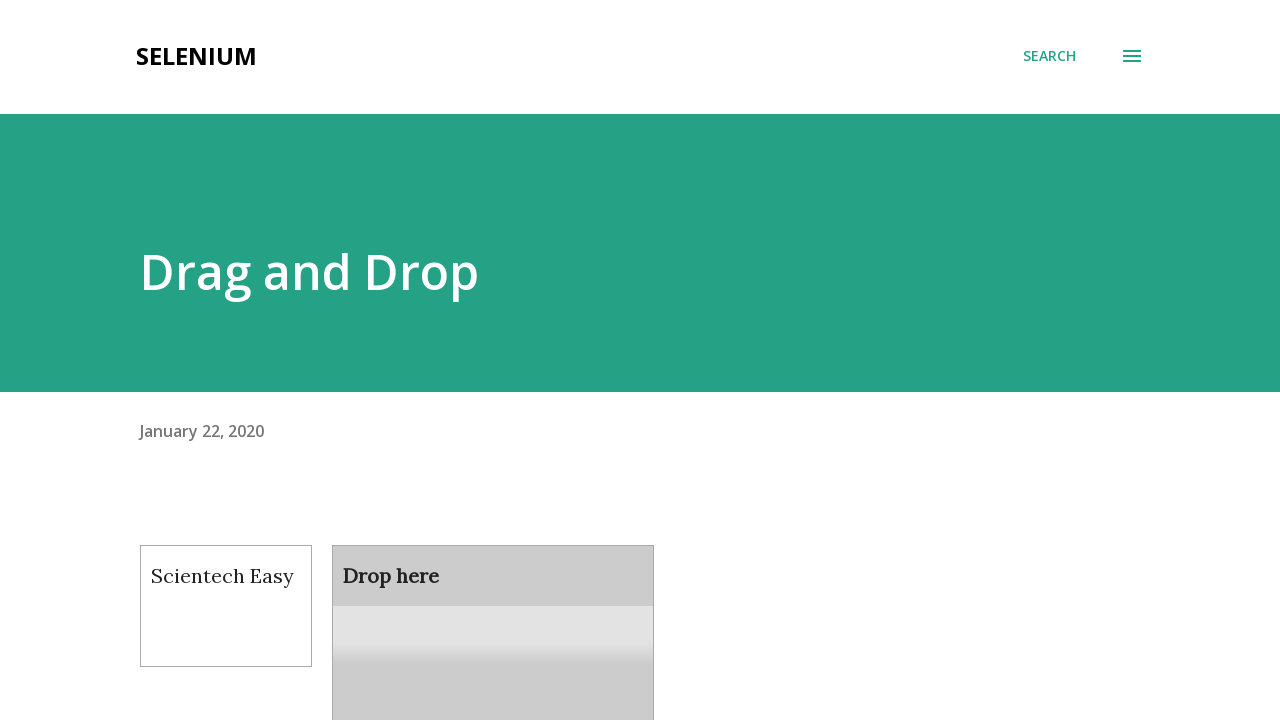

Located the draggable element with id 'draggable'
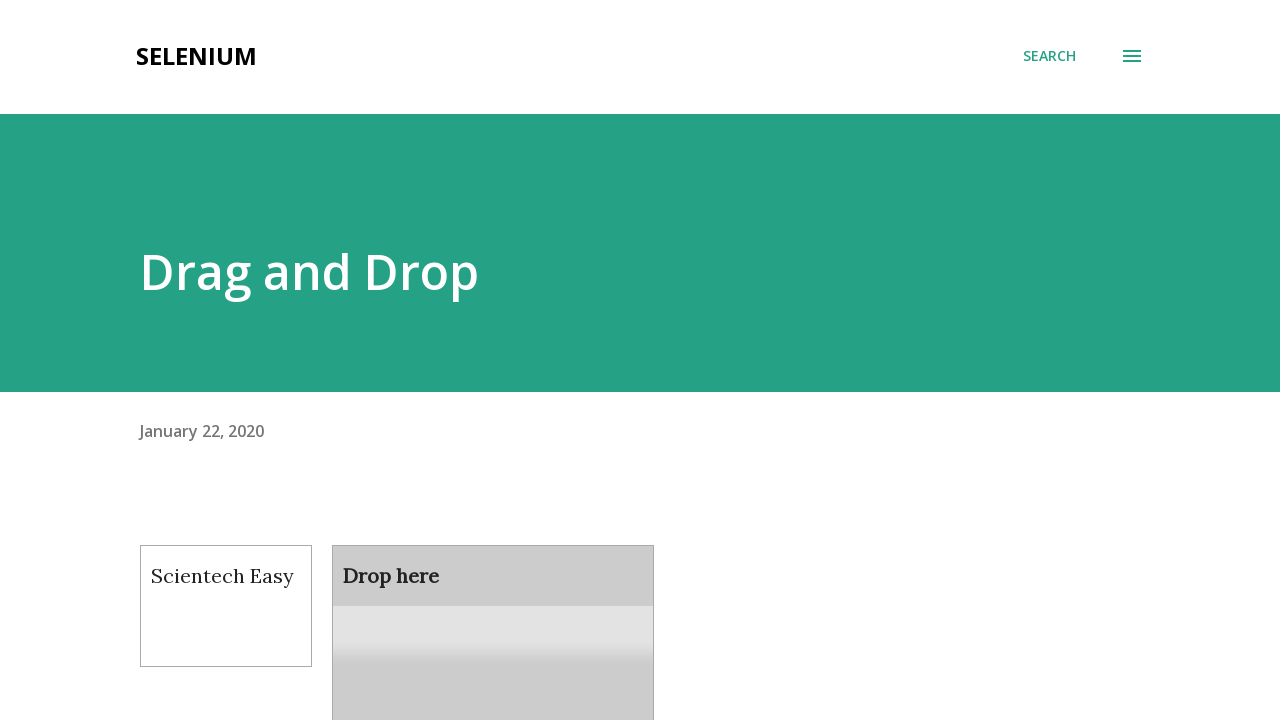

Located the droppable target element with id 'droppable'
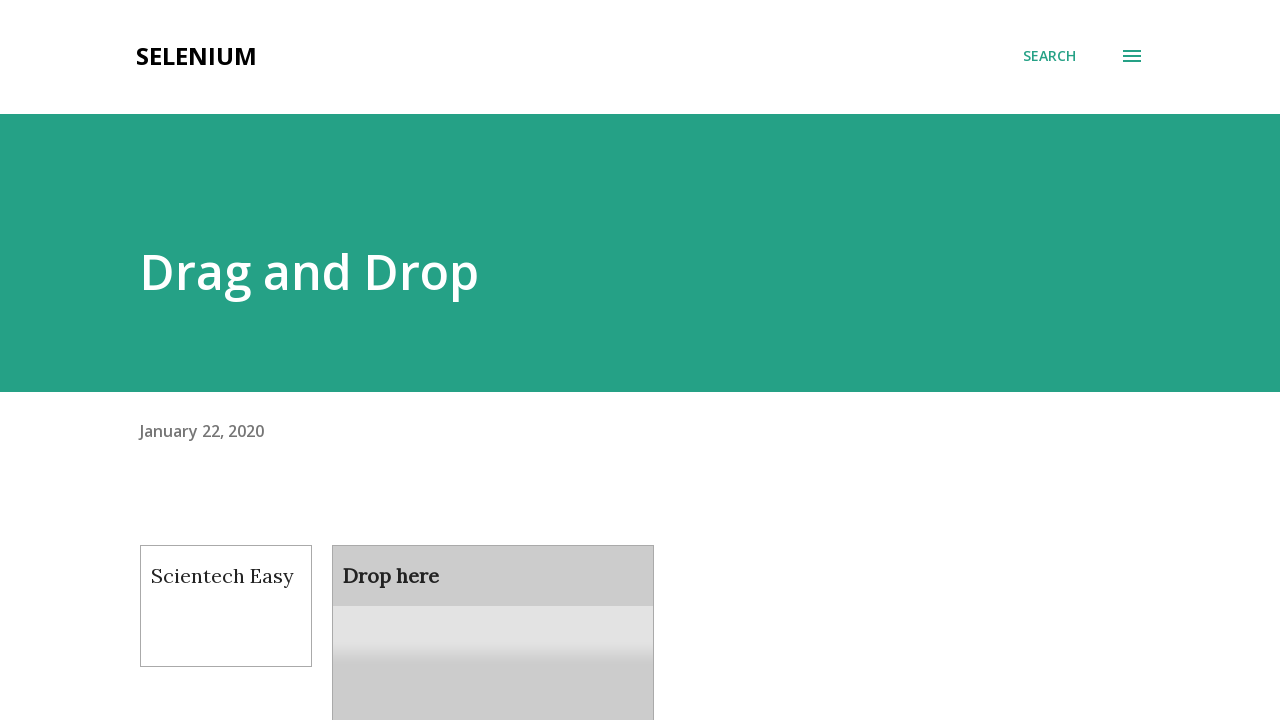

Dragged element from draggable location and dropped it onto droppable target at (493, 609)
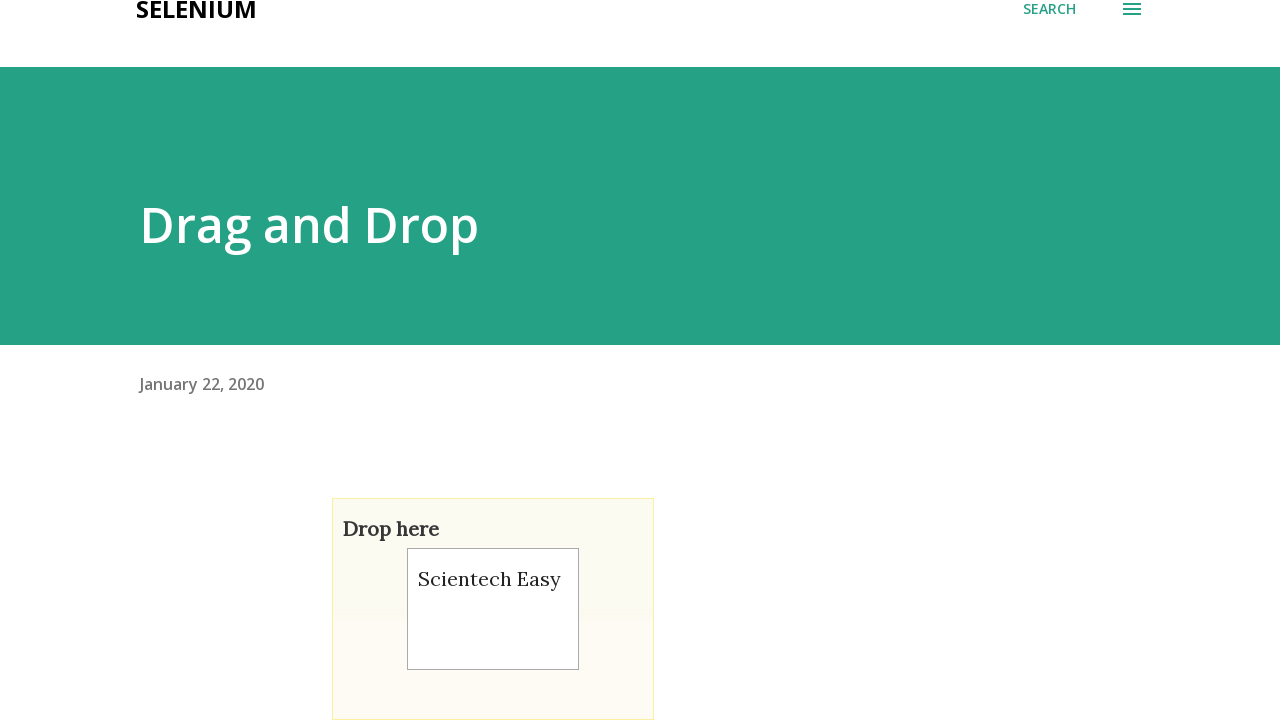

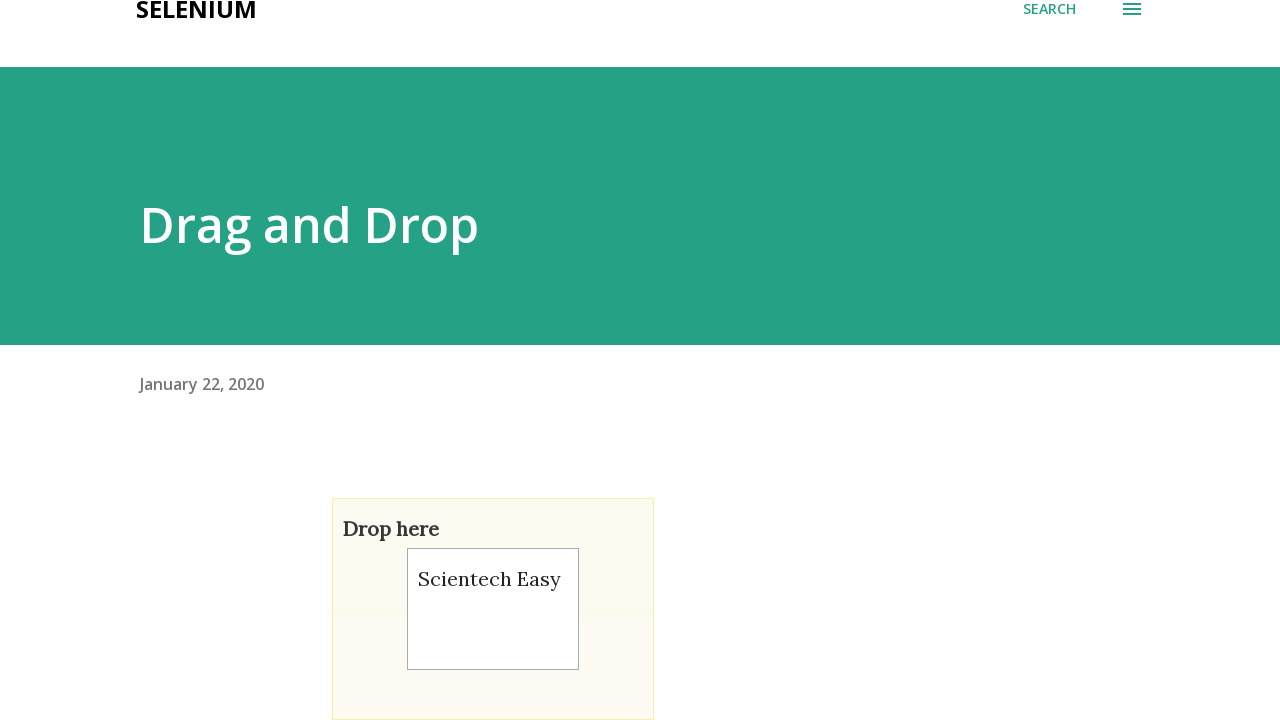